Tests right-click context menu functionality by right-clicking an element, hovering over menu items, and verifying the hover state

Starting URL: http://swisnl.github.io/jQuery-contextMenu/demo.html

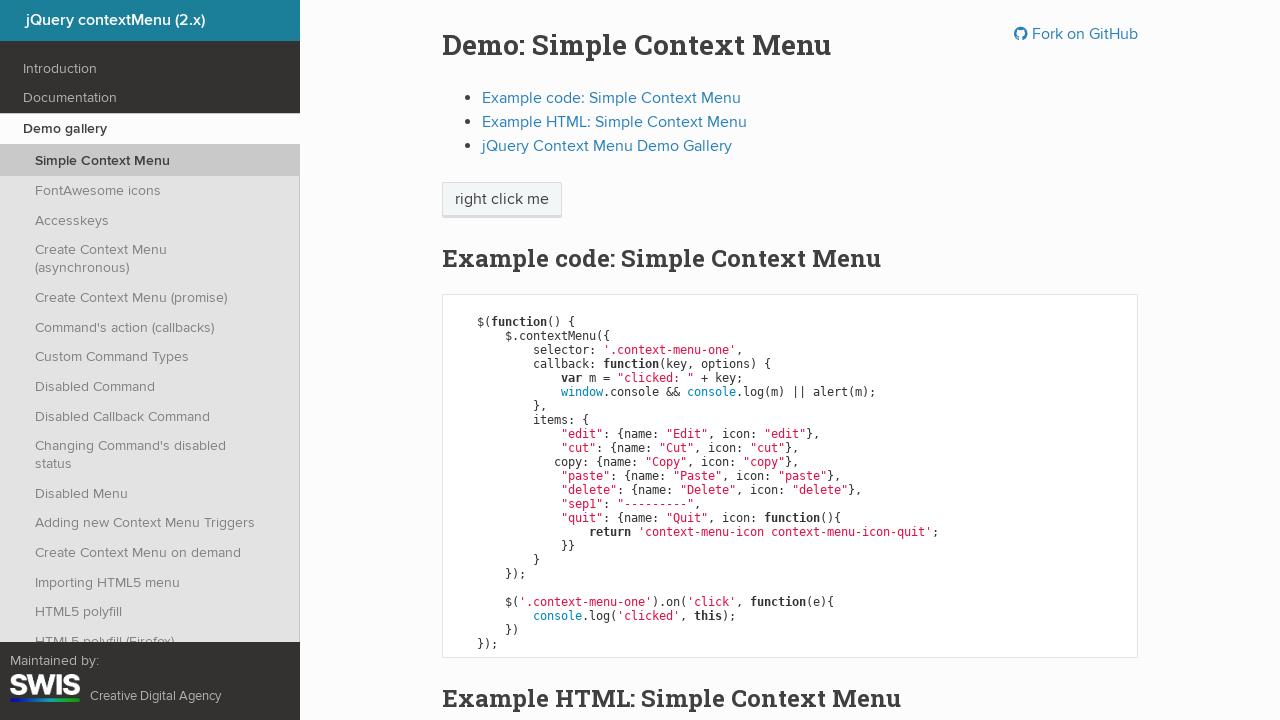

Right-clicked on 'right click me' element to open context menu at (502, 200) on //span[text()='right click me']
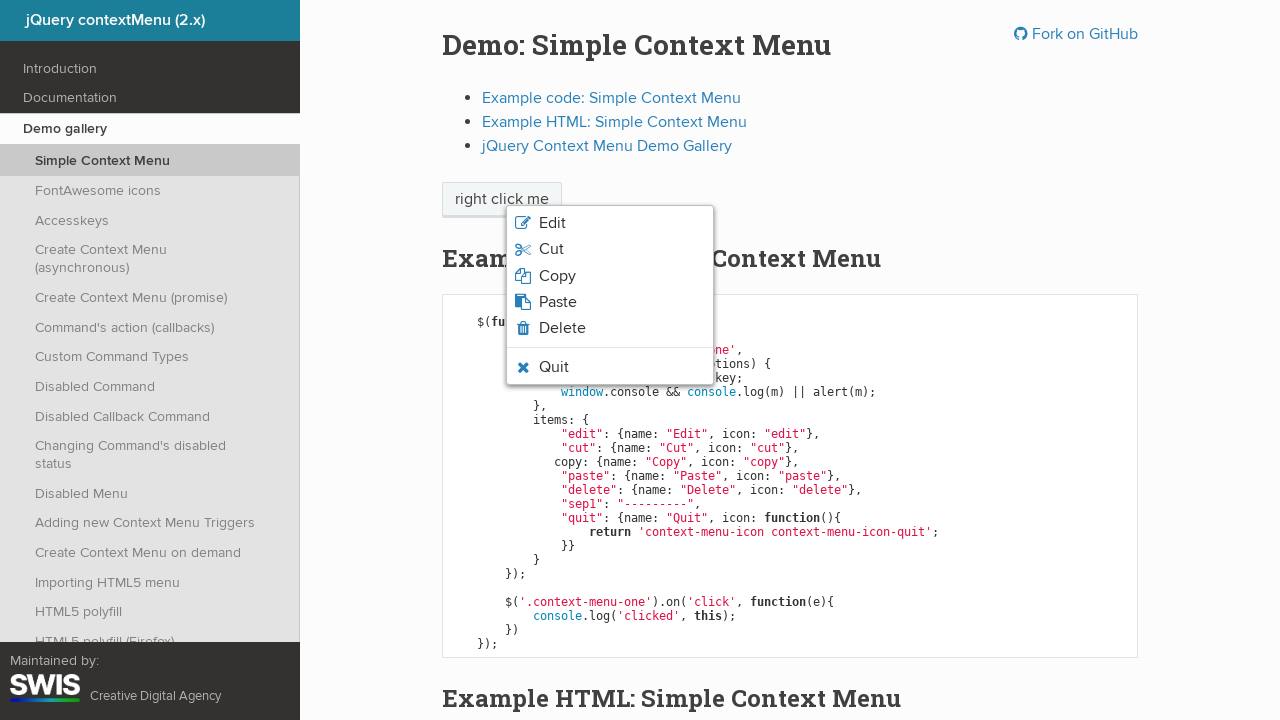

Hovered over 'Quit' option in context menu at (610, 367) on xpath=//span[text()='Quit']/parent::li
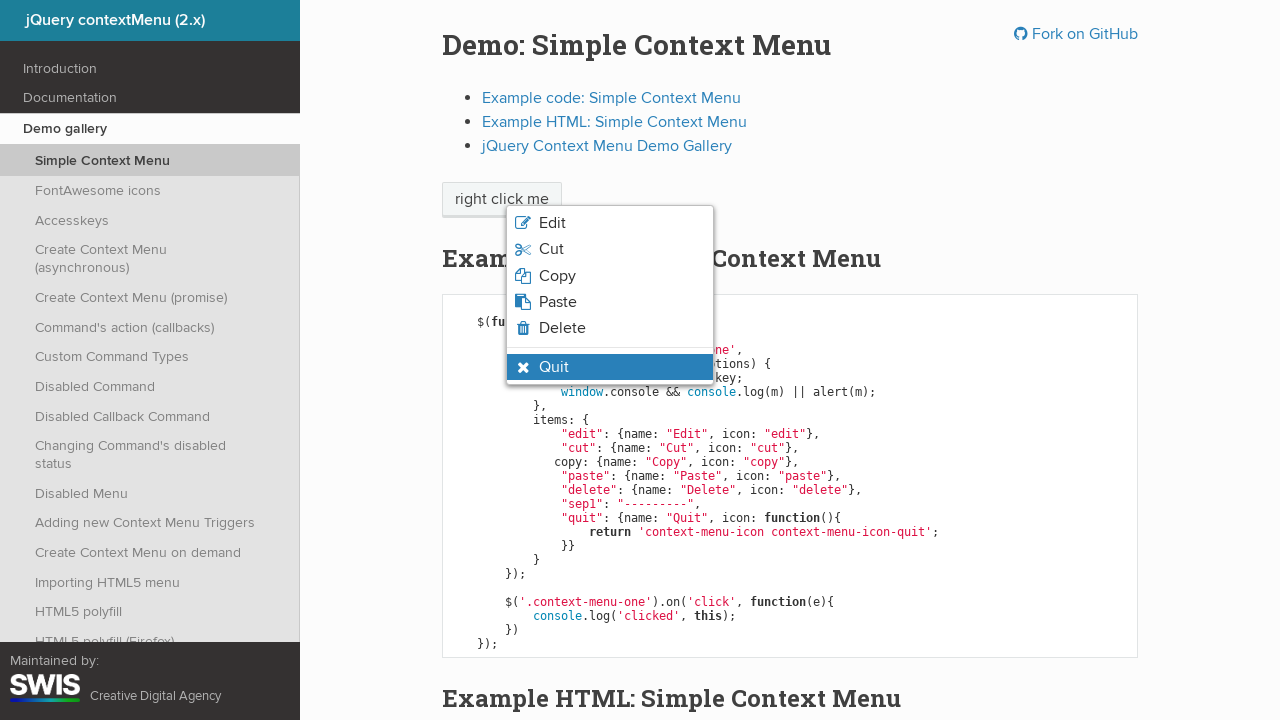

Verified 'context-menu-visible' class present on Quit element
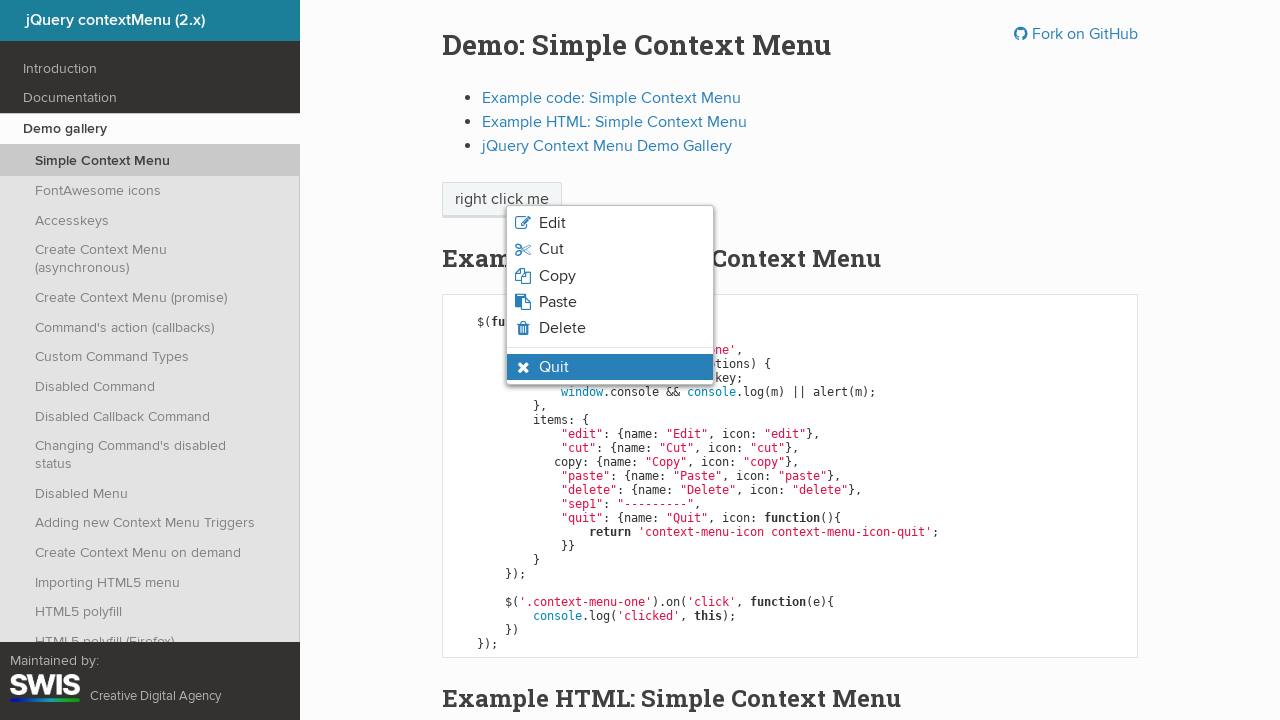

Verified 'context-menu-hover' class present on Quit element
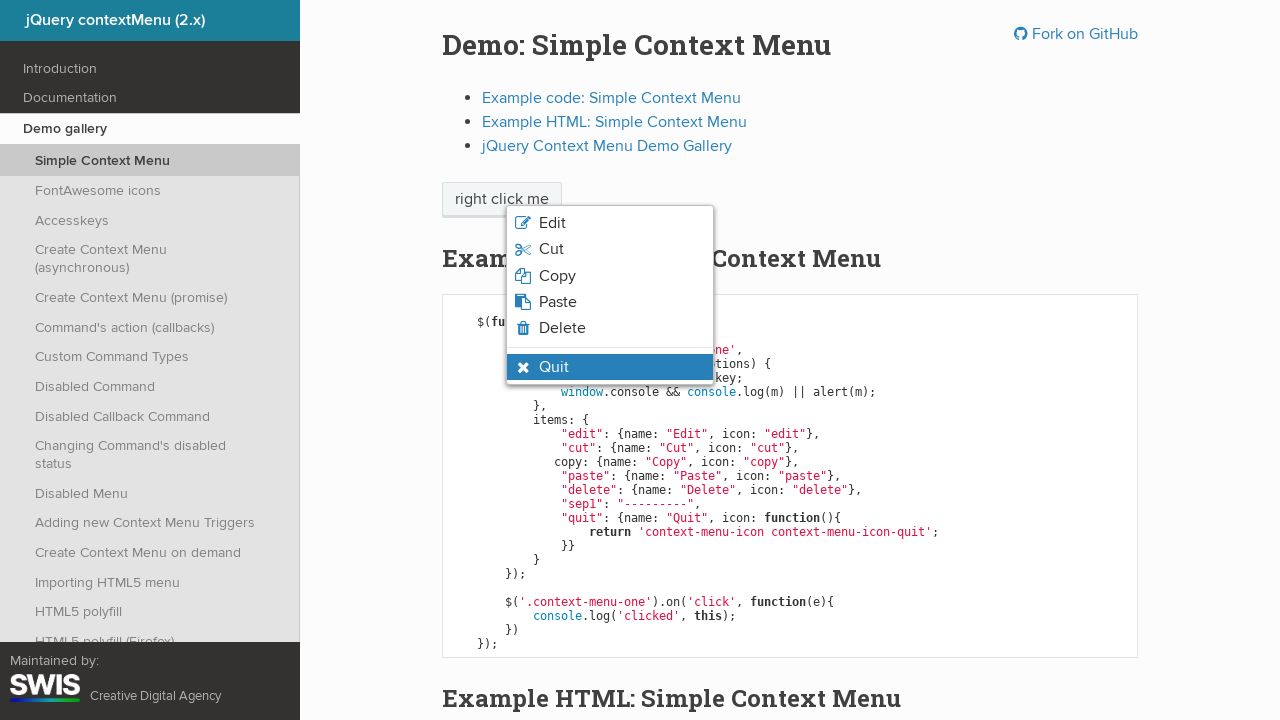

Verified Quit menu item is visible with combined CSS selector classes
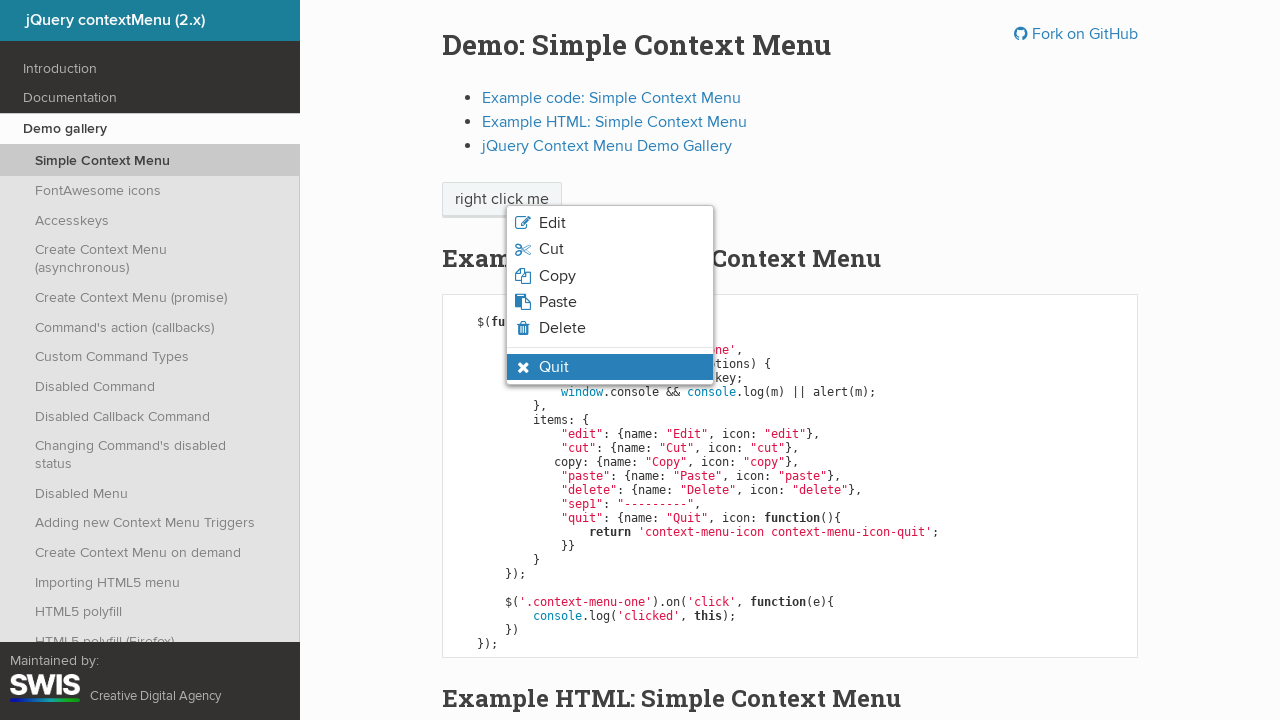

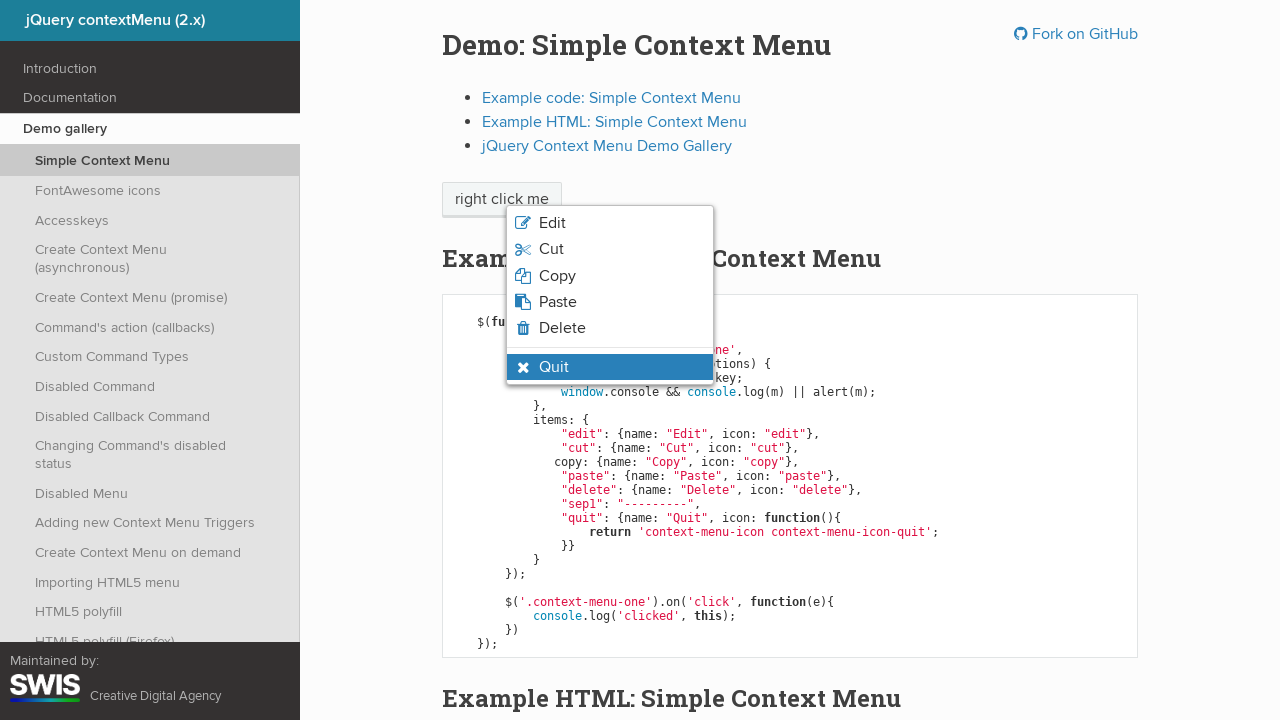